Navigates to Tommy Hilfiger website and verifies the page loads

Starting URL: https://tommyhilfiger.nnnow.com/

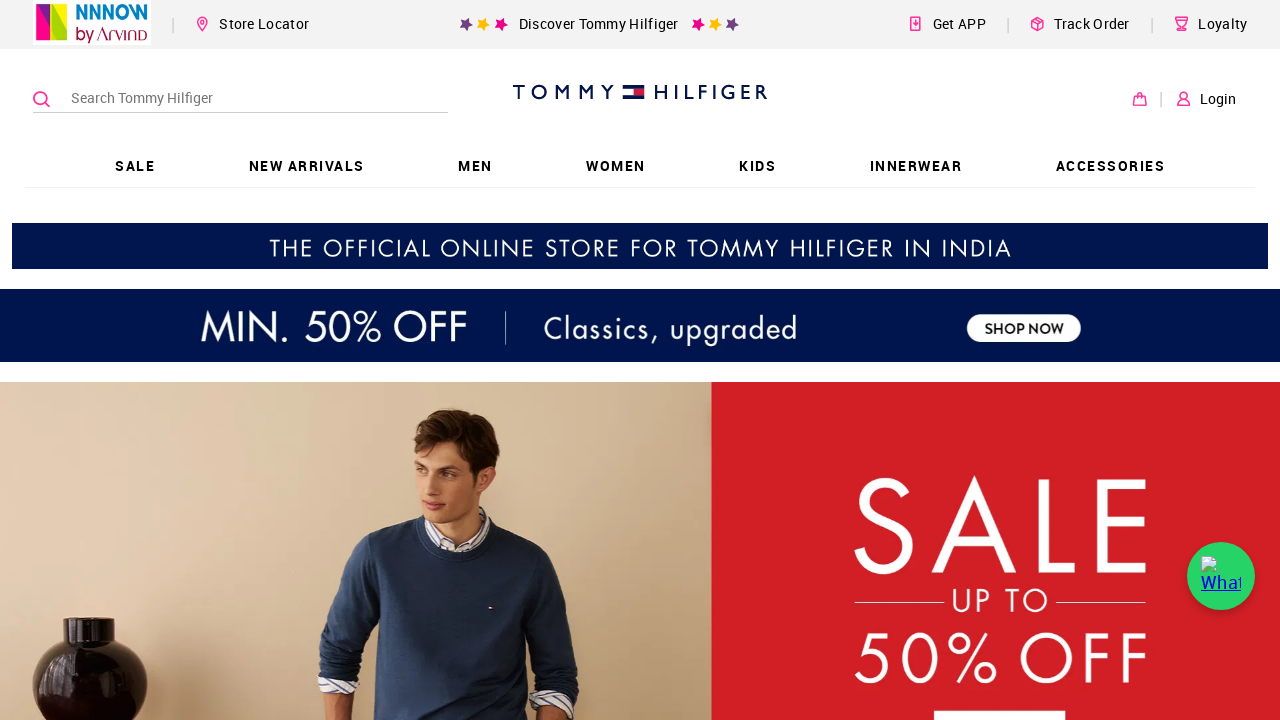

Waited for page network to be idle on Tommy Hilfiger website
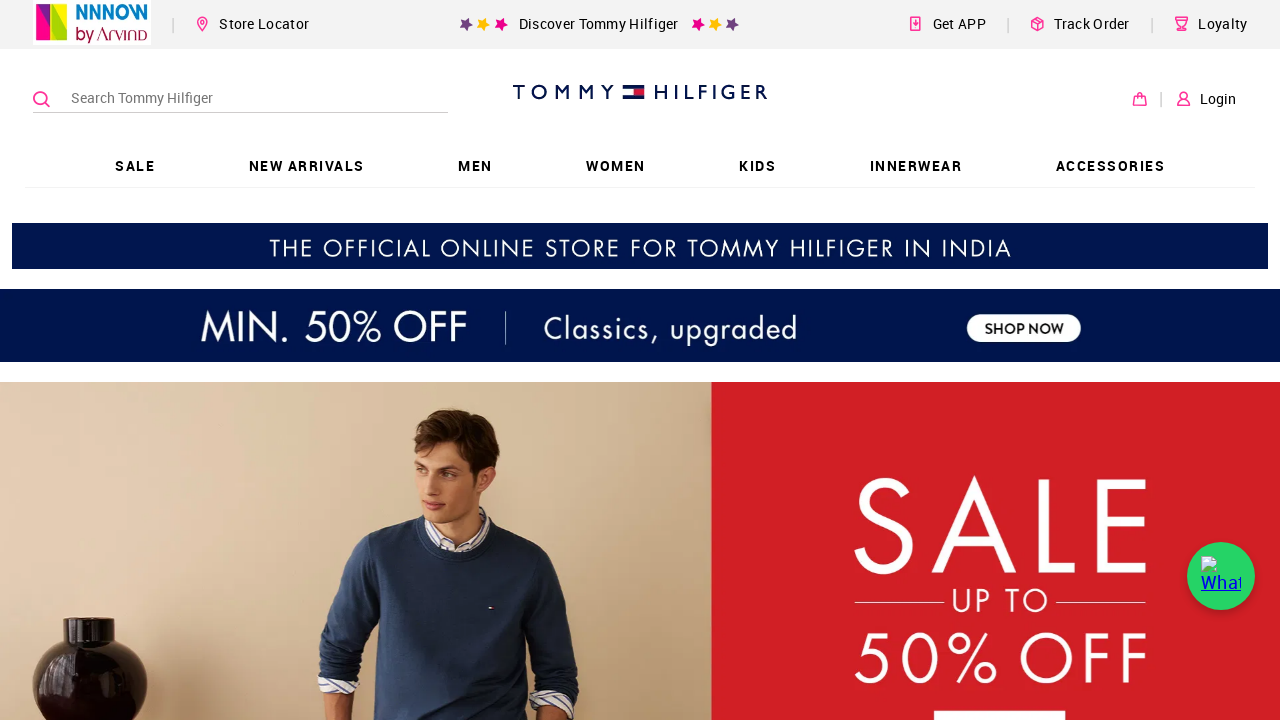

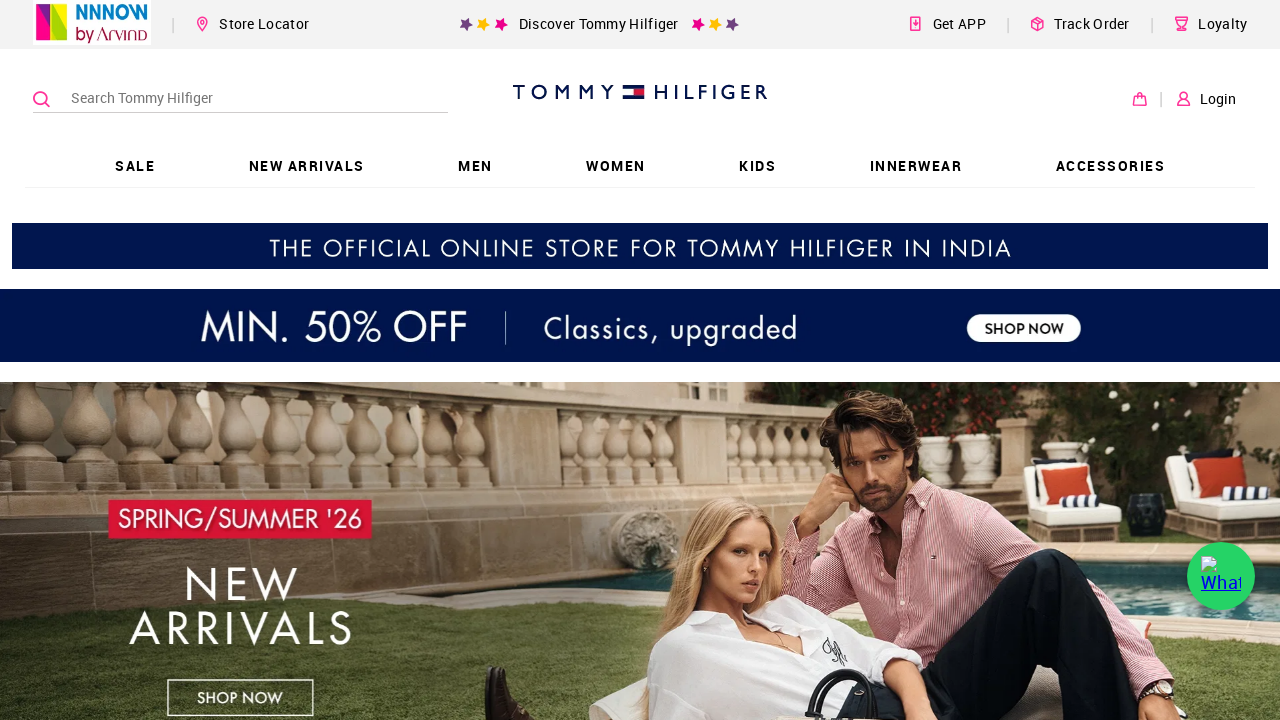